Tests dropdown selection by iterating through option elements and clicking on the one with matching text, then verifies the selection was made correctly.

Starting URL: http://the-internet.herokuapp.com/dropdown

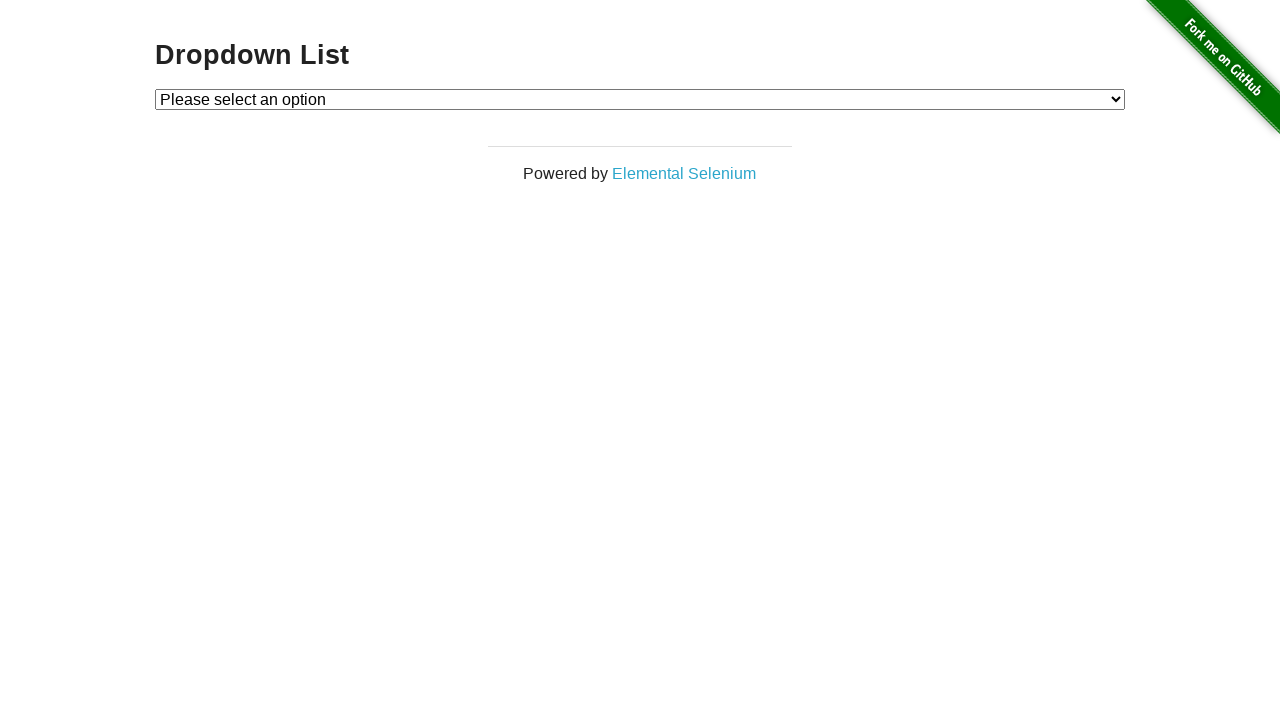

Located the dropdown element
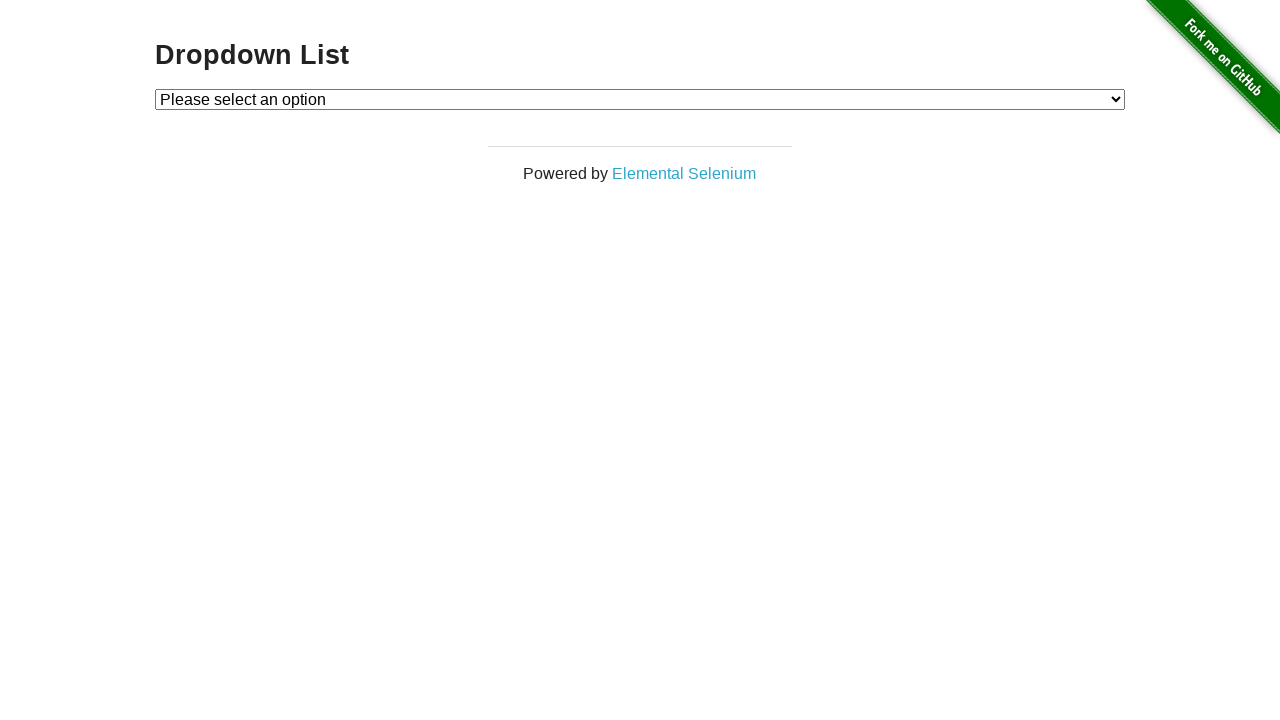

Selected 'Option 1' from the dropdown on #dropdown
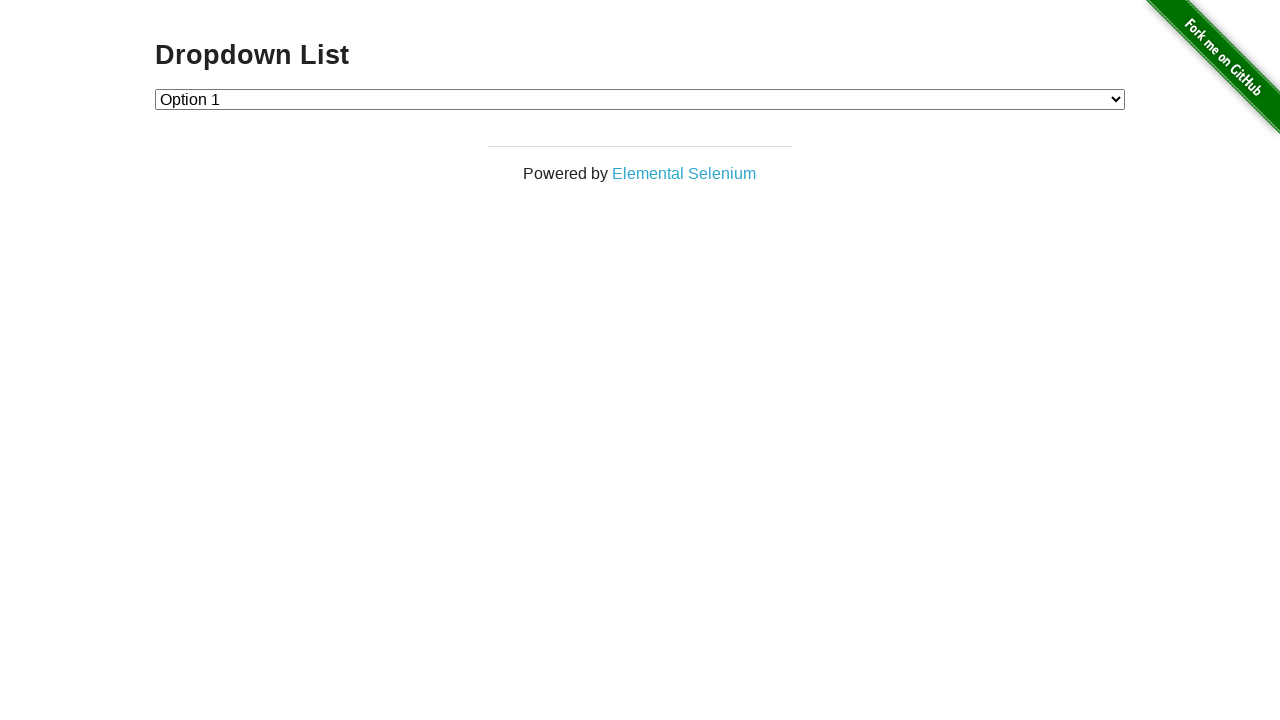

Retrieved the selected value from dropdown
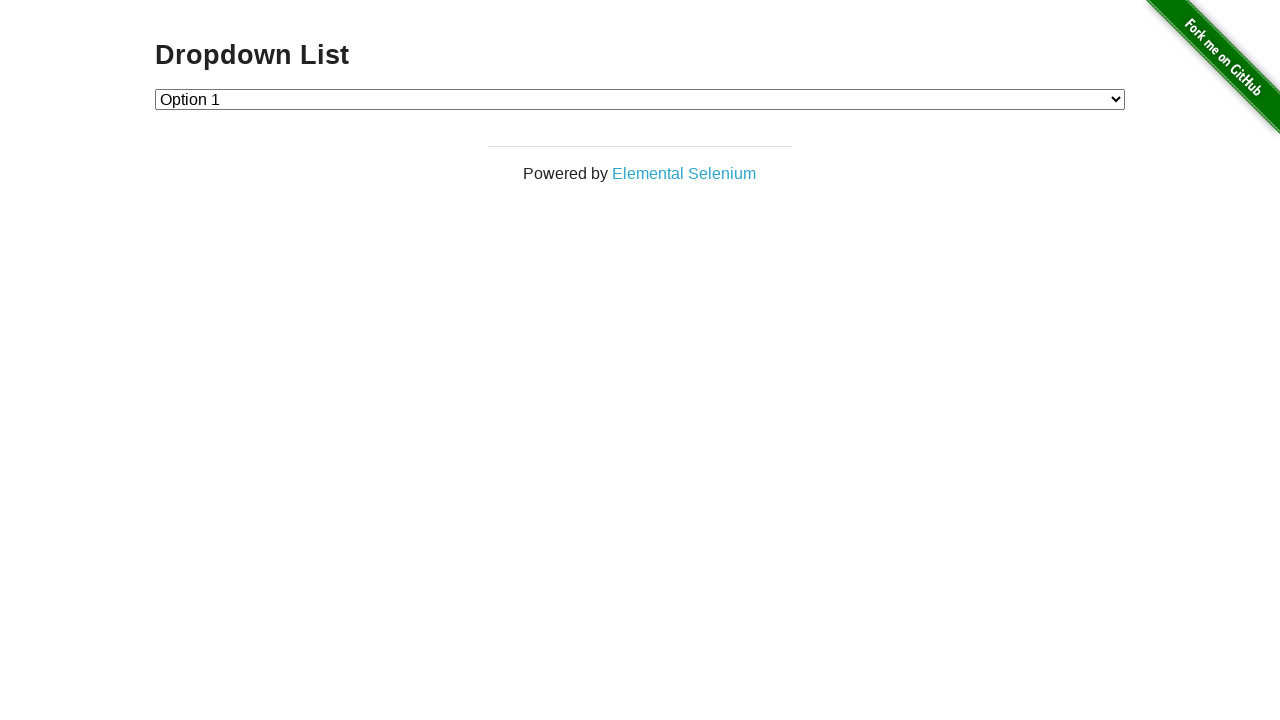

Verified that the dropdown value is '1' (Option 1)
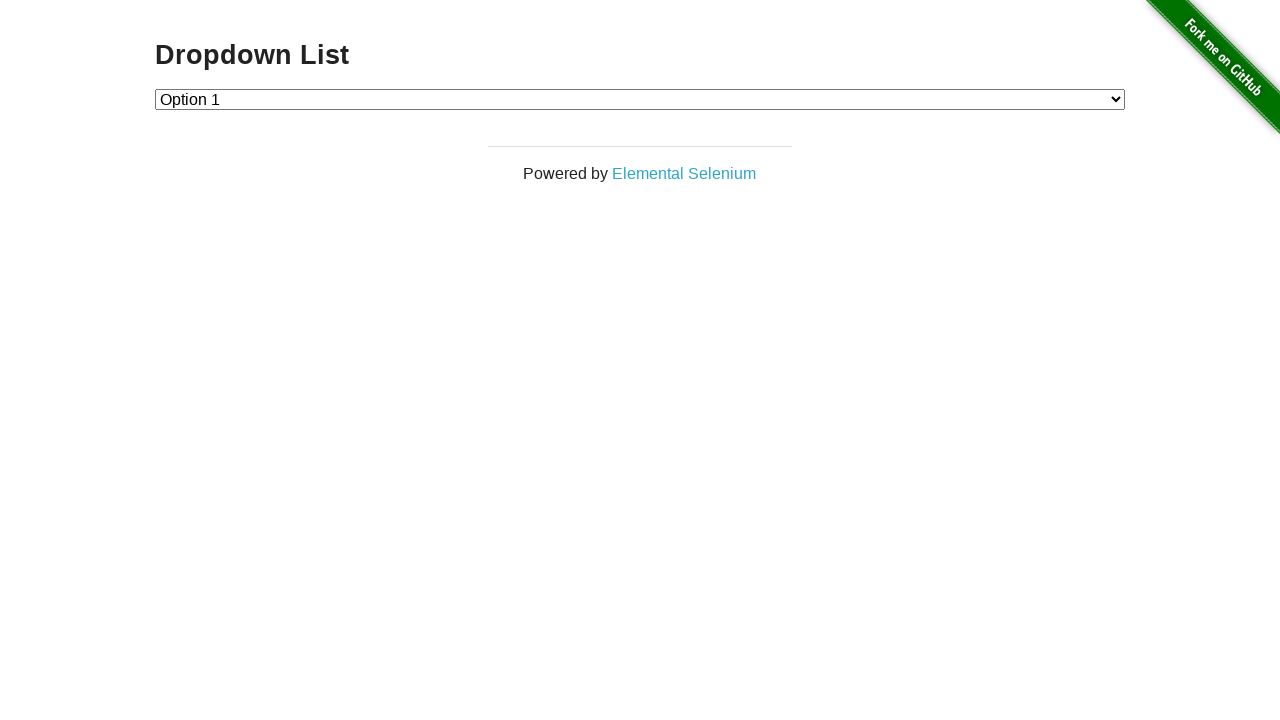

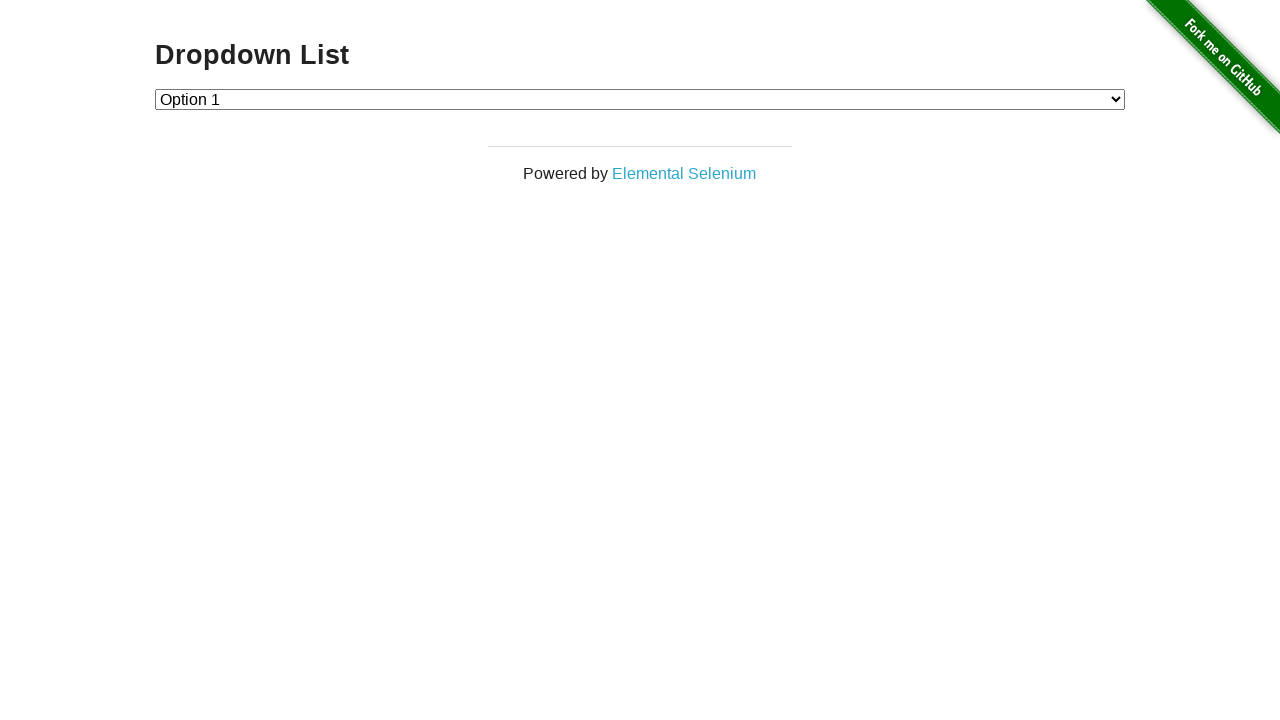